Tests button click functionality by performing a double-click on one button and verifying the message, then performing a right-click on another button and verifying its message.

Starting URL: https://demoqa.com/buttons

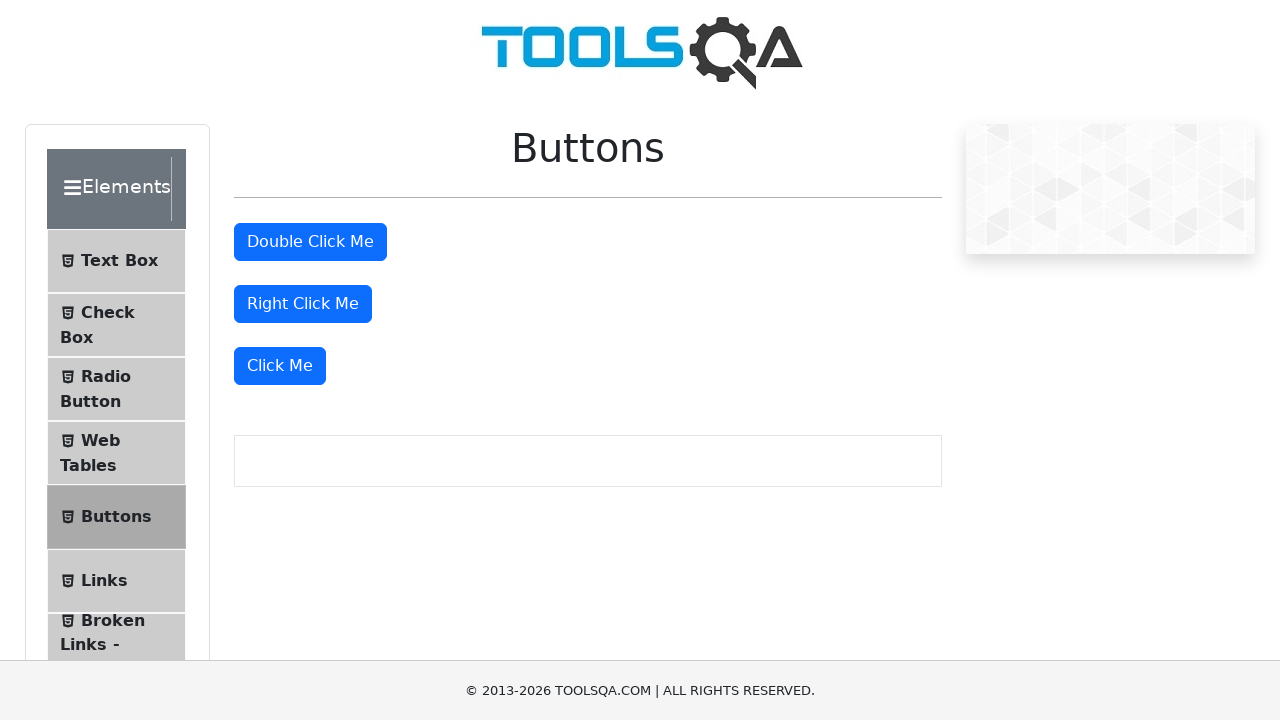

Double-clicked the 'Double Click Me' button at (310, 242) on internal:role=button[name="Double Click Me"i]
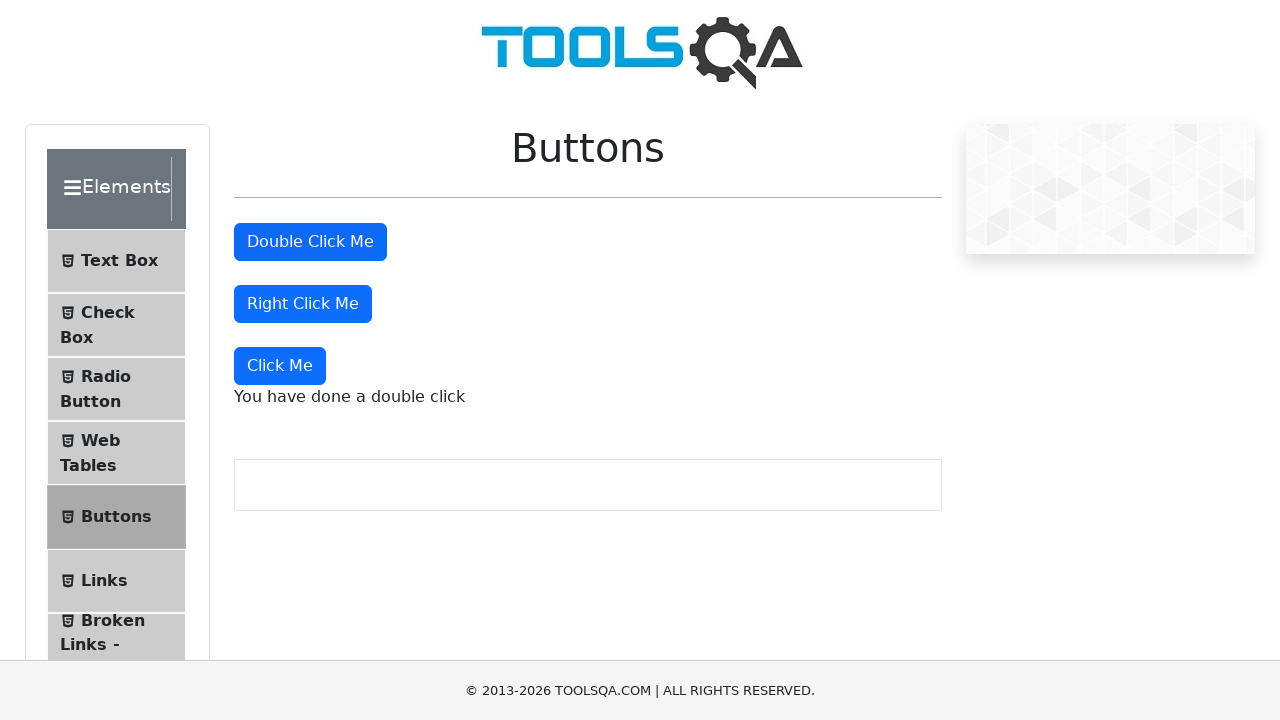

Waited for double click message element to appear
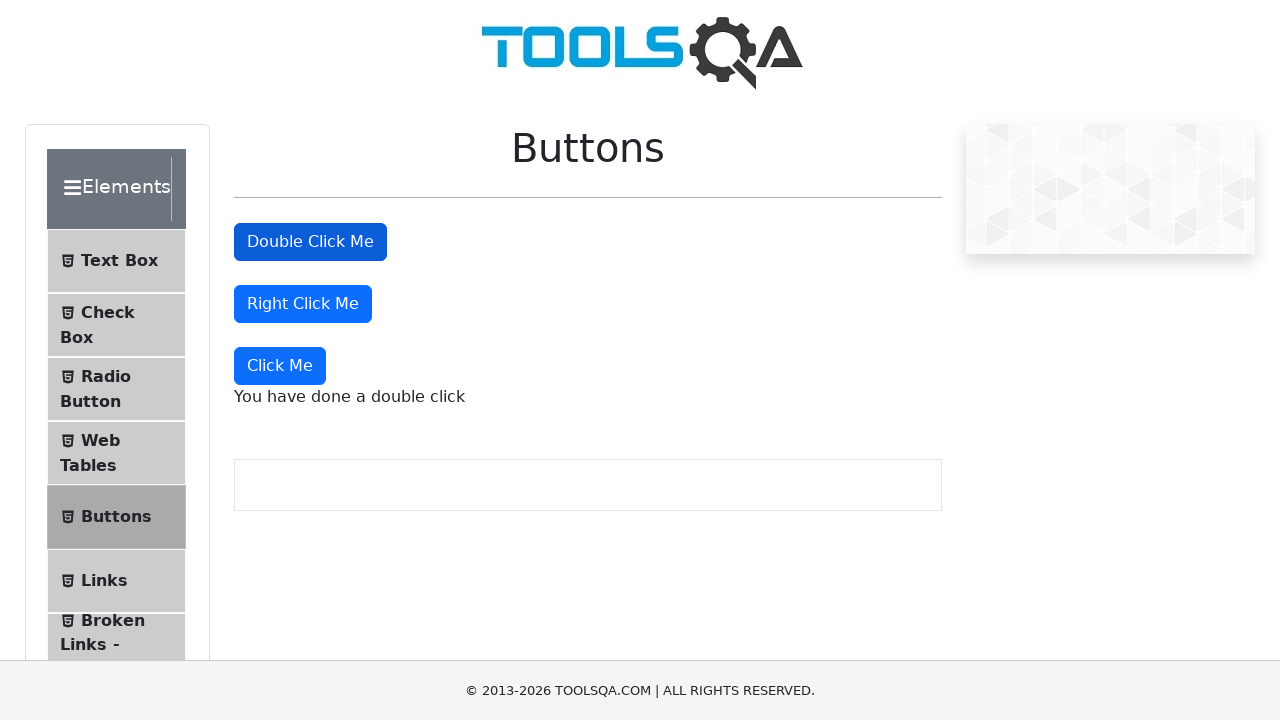

Verified double click message contains 'double click' text
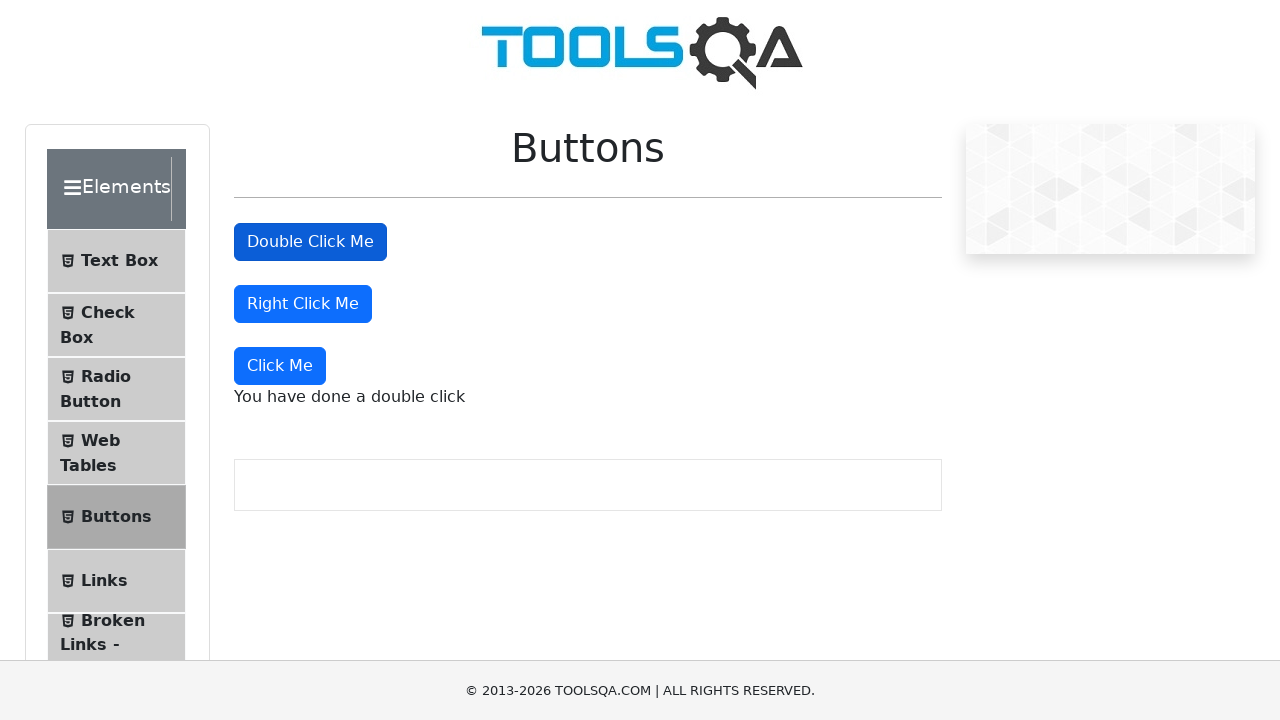

Right-clicked the 'Right Click Me' button at (303, 304) on internal:role=button[name="Right Click Me"i]
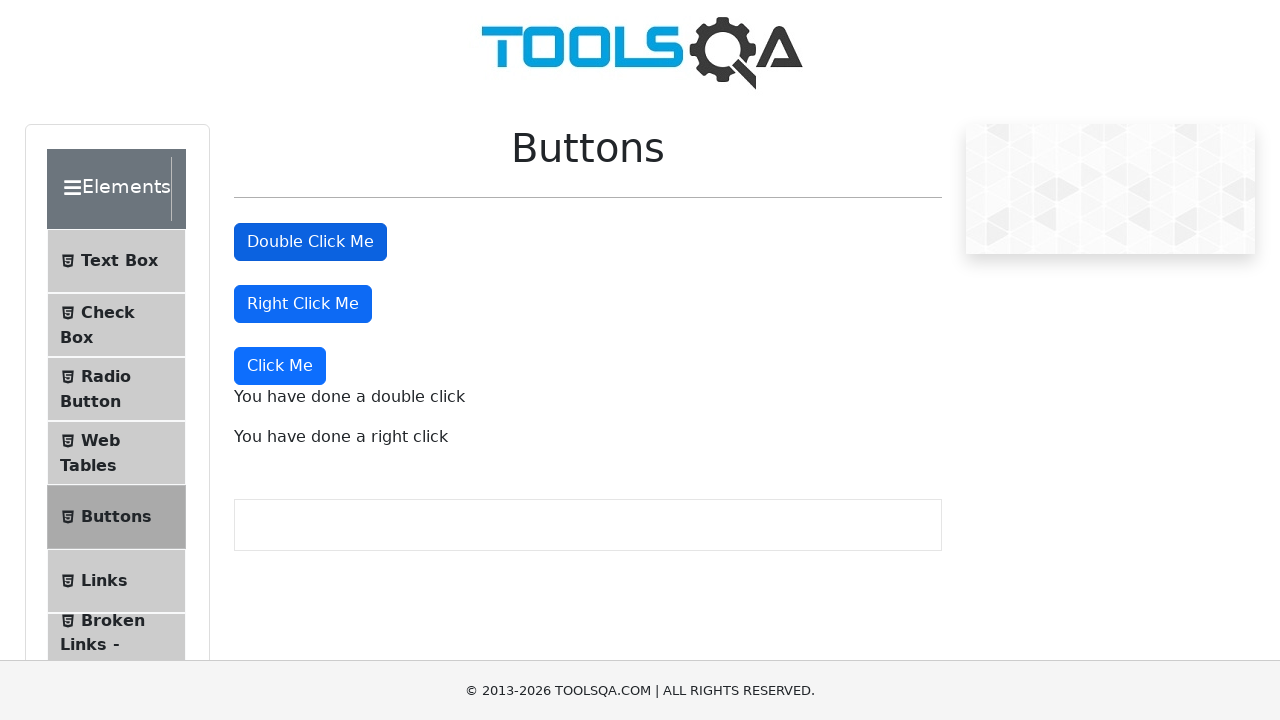

Waited for right click message element to appear
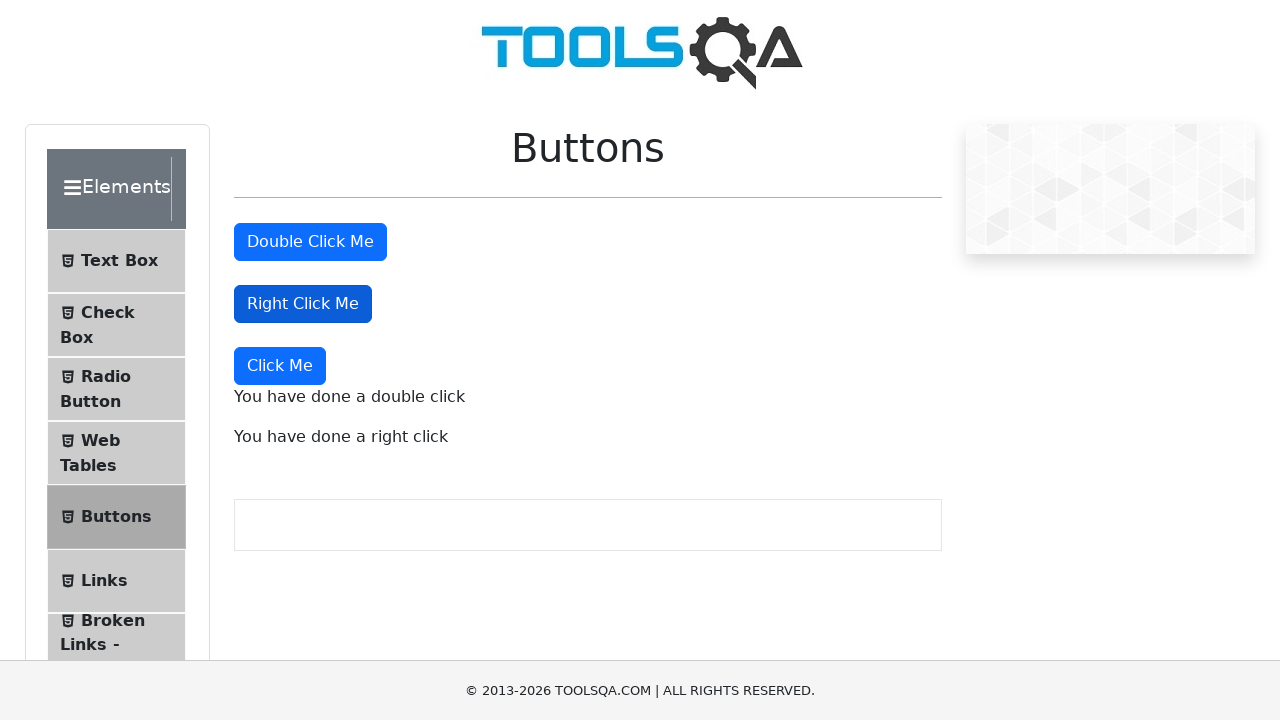

Verified right click message contains 'right click' text
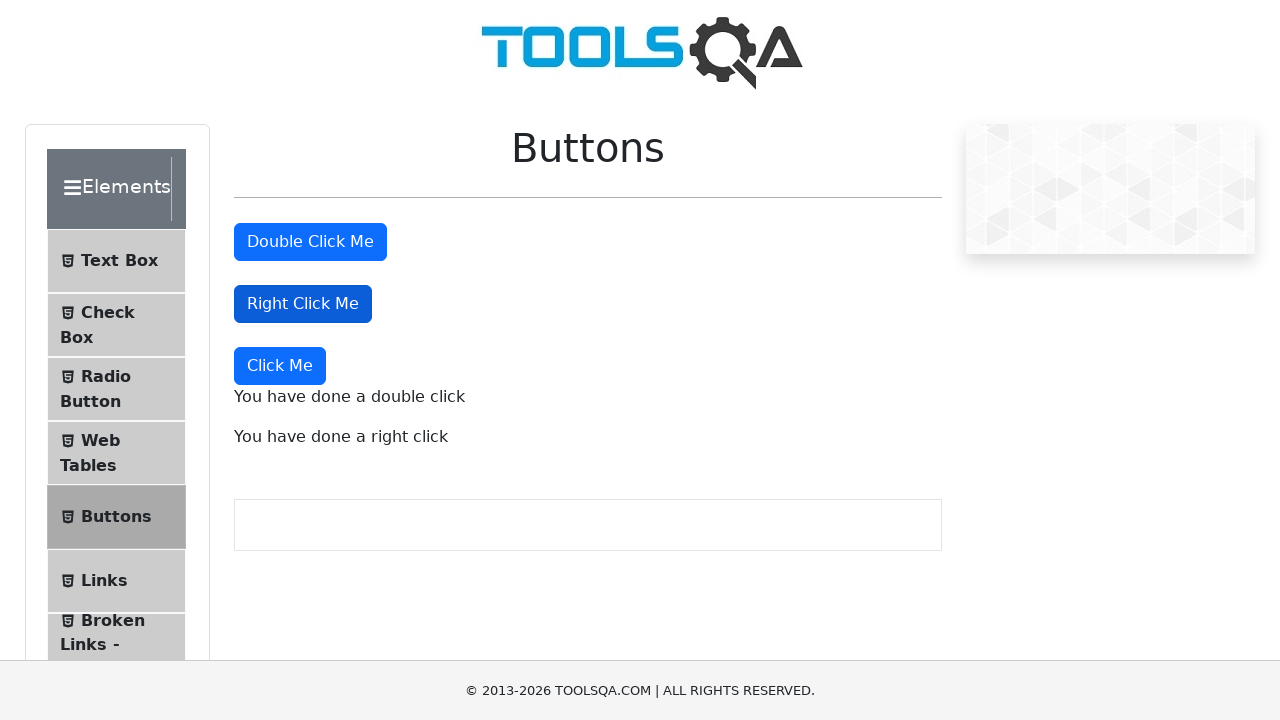

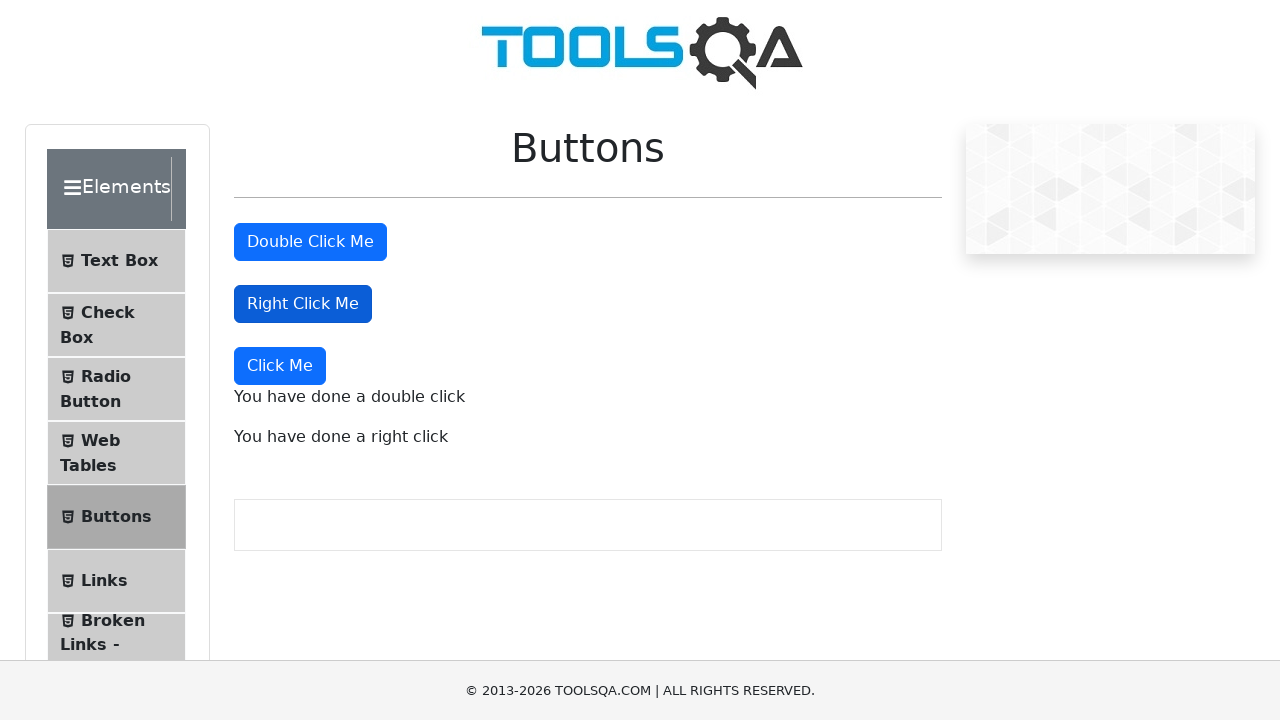